Smoke test that navigates to the Rhein-Sieg-Kreis geoportal and verifies the page loads successfully

Starting URL: https://geoportal.rhein-sieg-kreis.de/WebOffice_extern_rsk/synserver?project=Geodatenportal_RSK

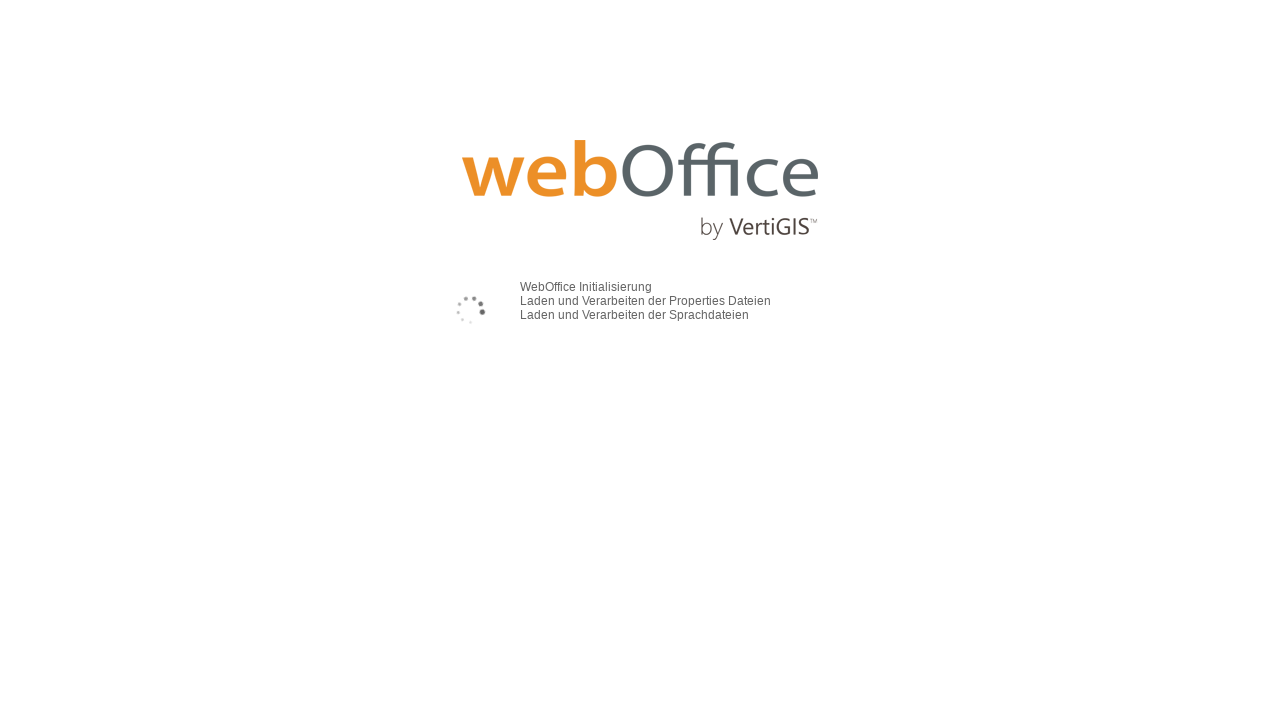

Navigated to Rhein-Sieg-Kreis geoportal
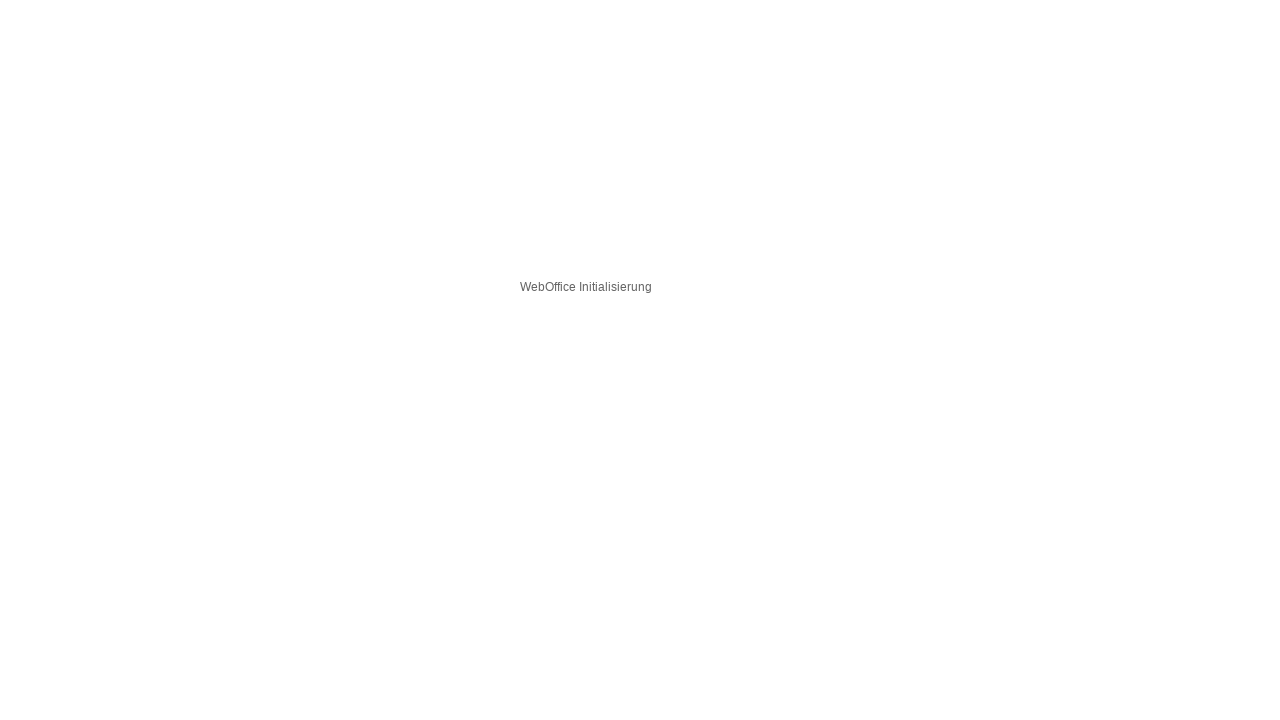

Page fully loaded - network idle state reached
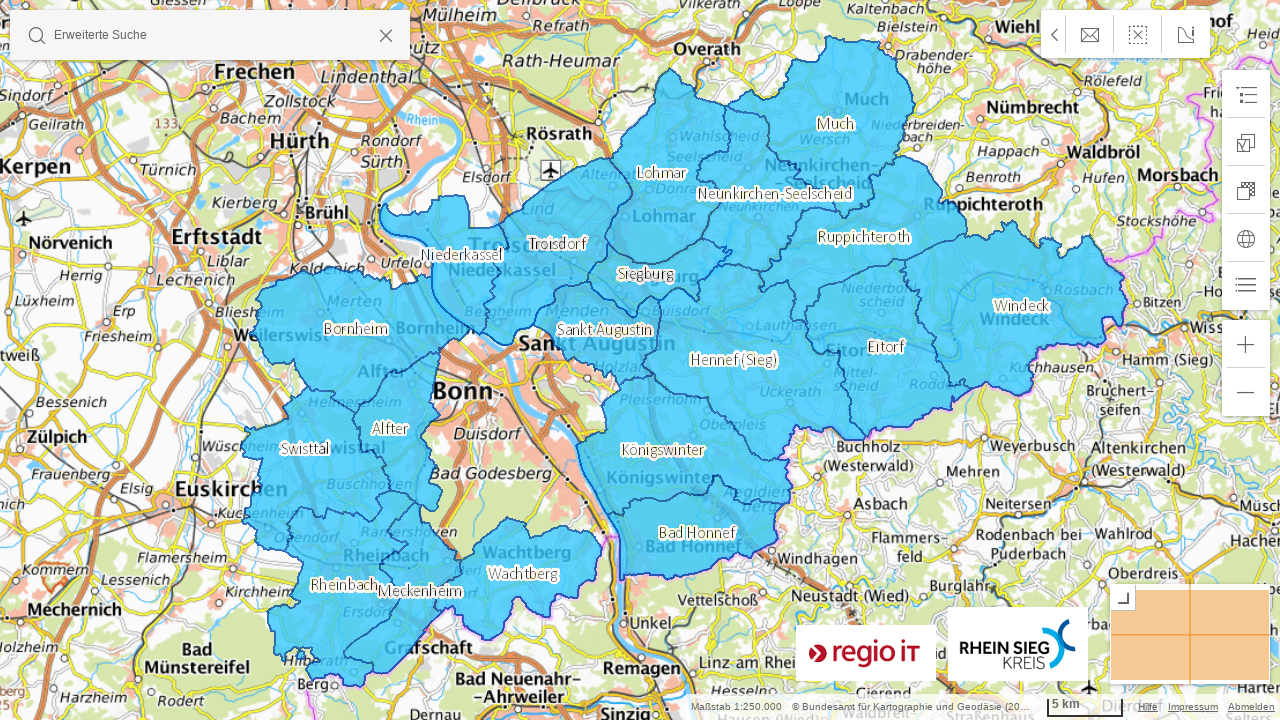

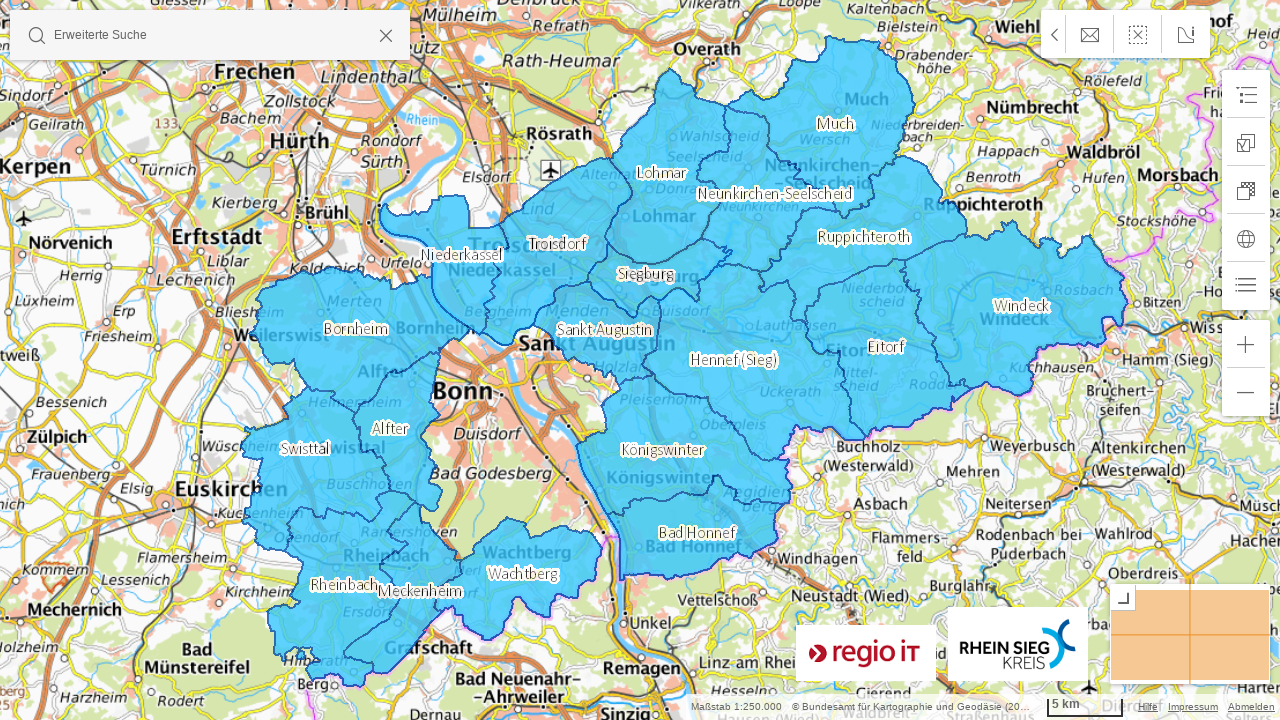